Tests a datepicker widget by clicking to open it, navigating to the correct year and month using prev/next buttons, and selecting a specific date.

Starting URL: https://demo.automationtesting.in/Datepicker.html

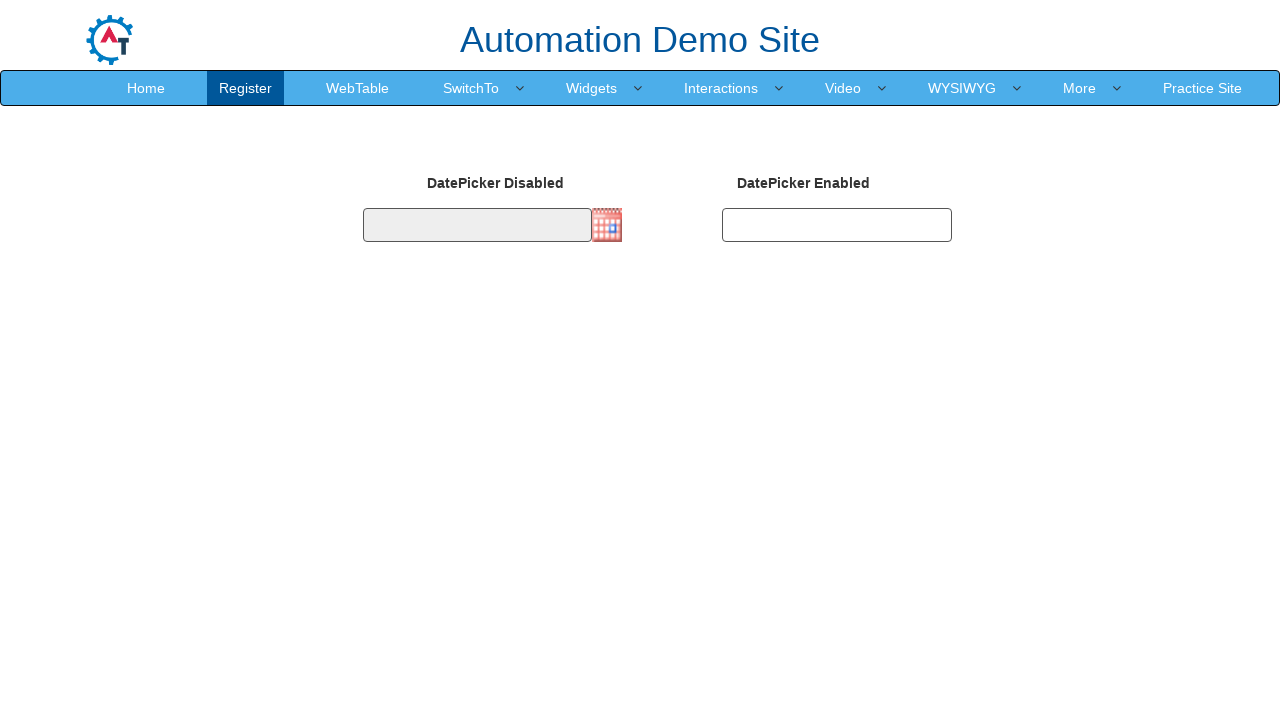

Clicked on datepicker input to open the calendar widget at (477, 225) on #datepicker1
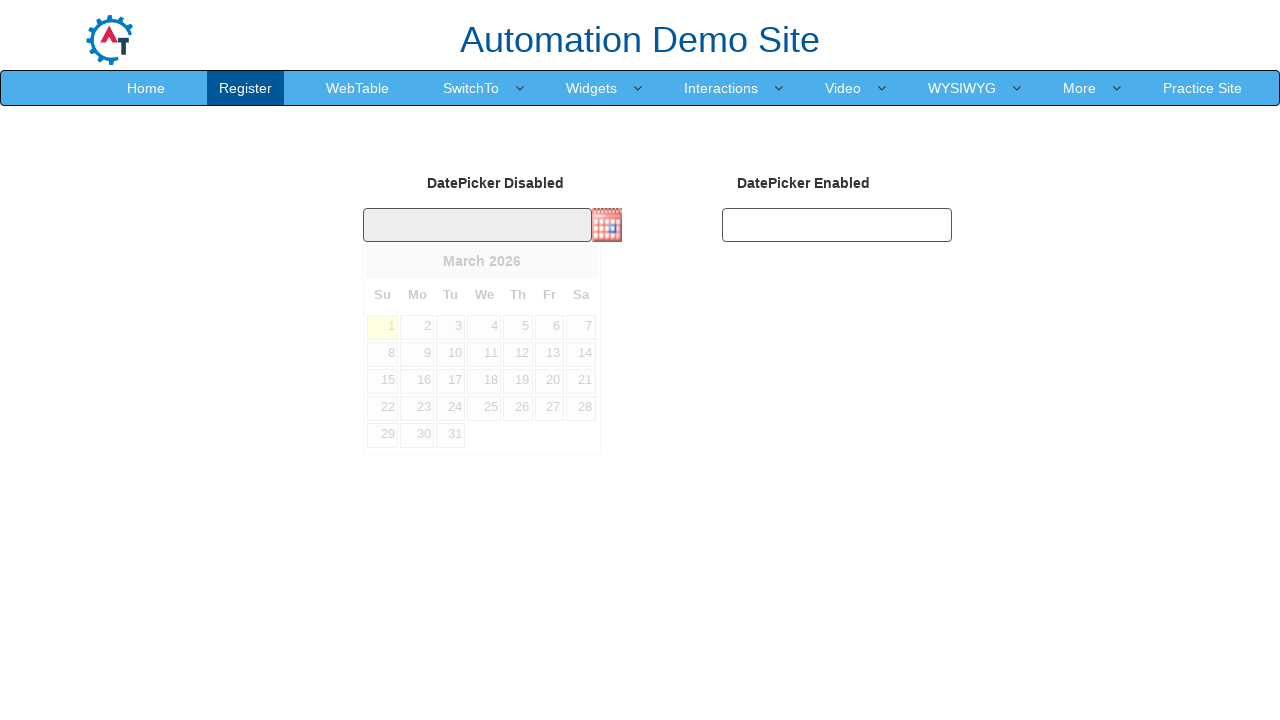

Datepicker calendar has appeared and is visible
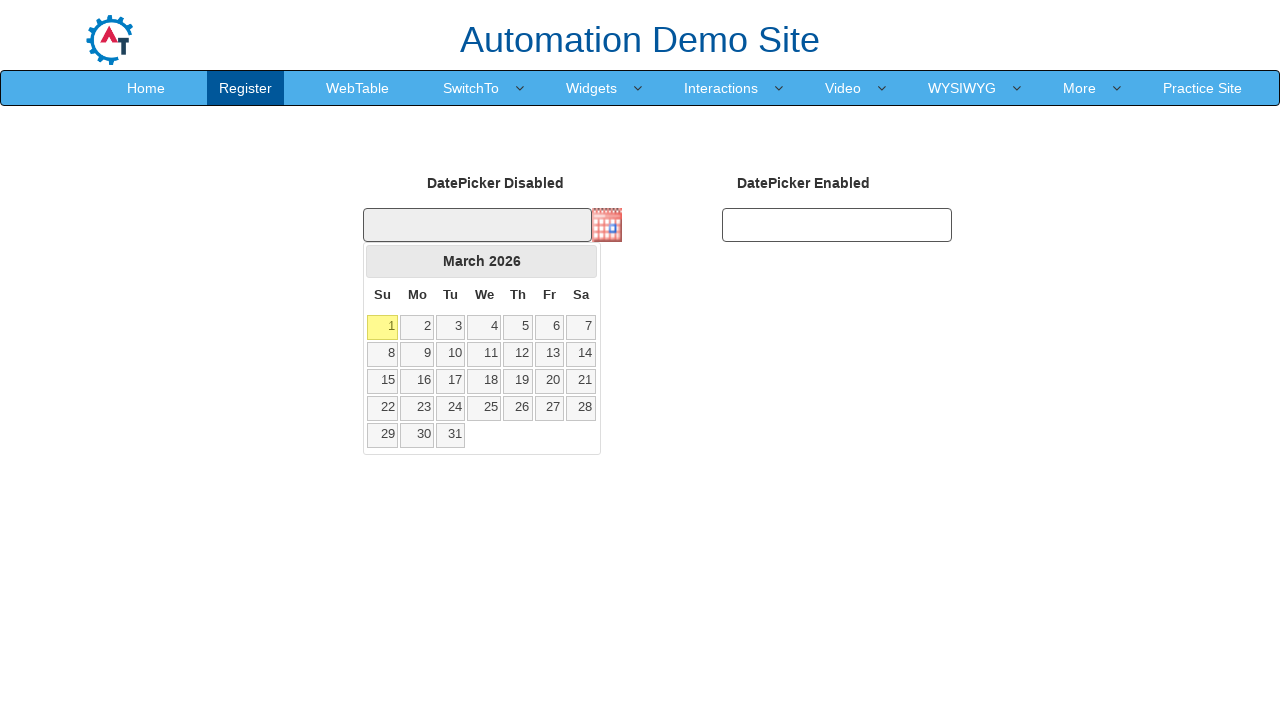

Clicked previous button to navigate to earlier year (current: 2026, target: 2025) at (382, 261) on xpath=//a[@title='Prev']
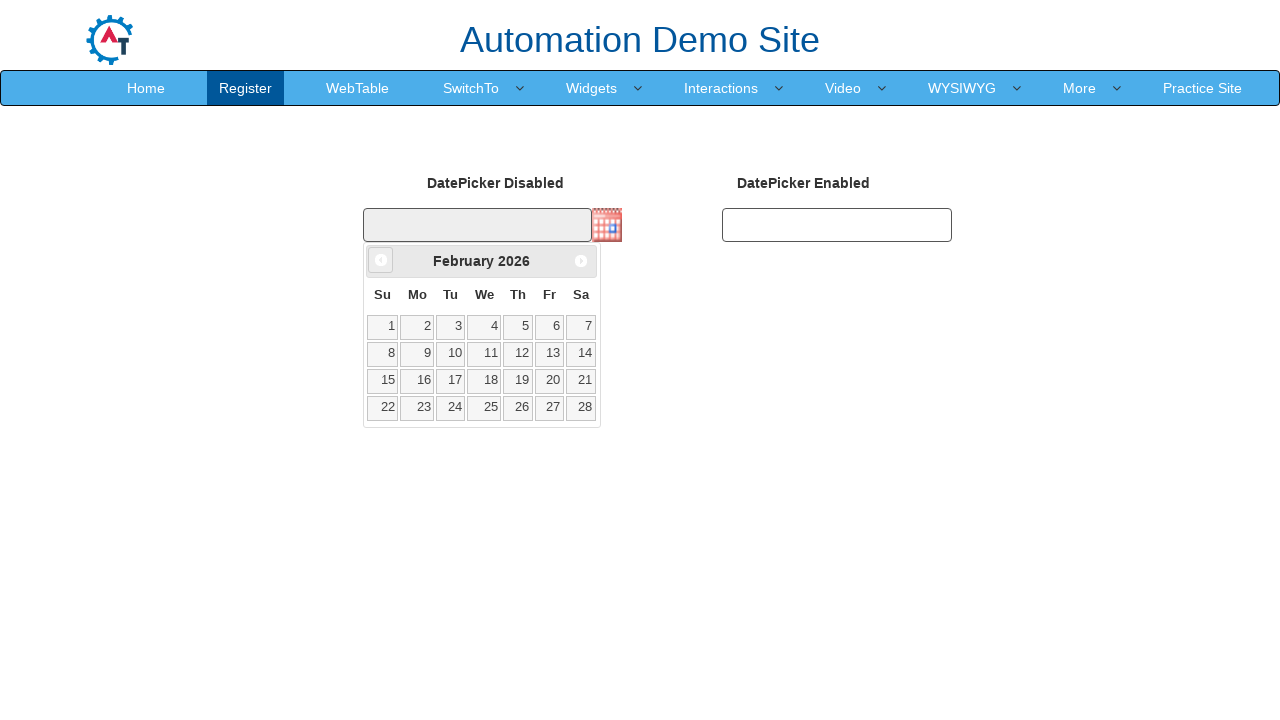

Waited 200ms for calendar to update after year navigation
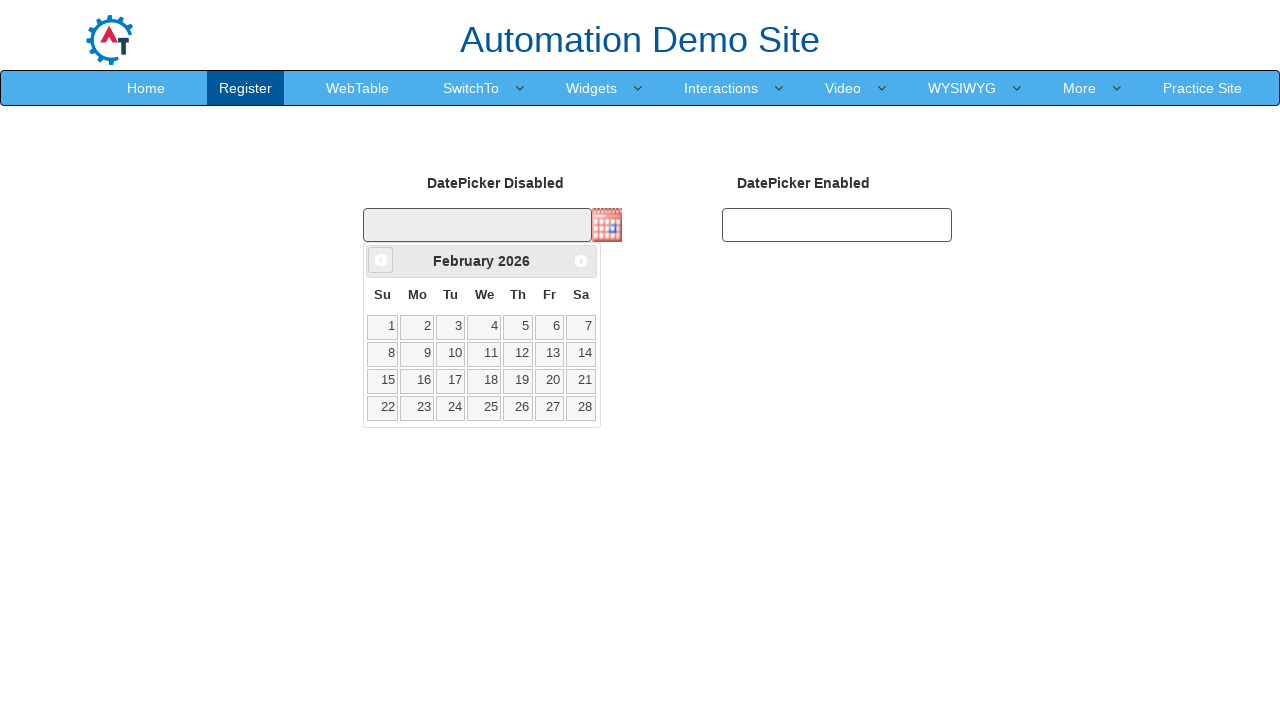

Clicked previous button to navigate to earlier year (current: 2026, target: 2025) at (381, 260) on xpath=//a[@title='Prev']
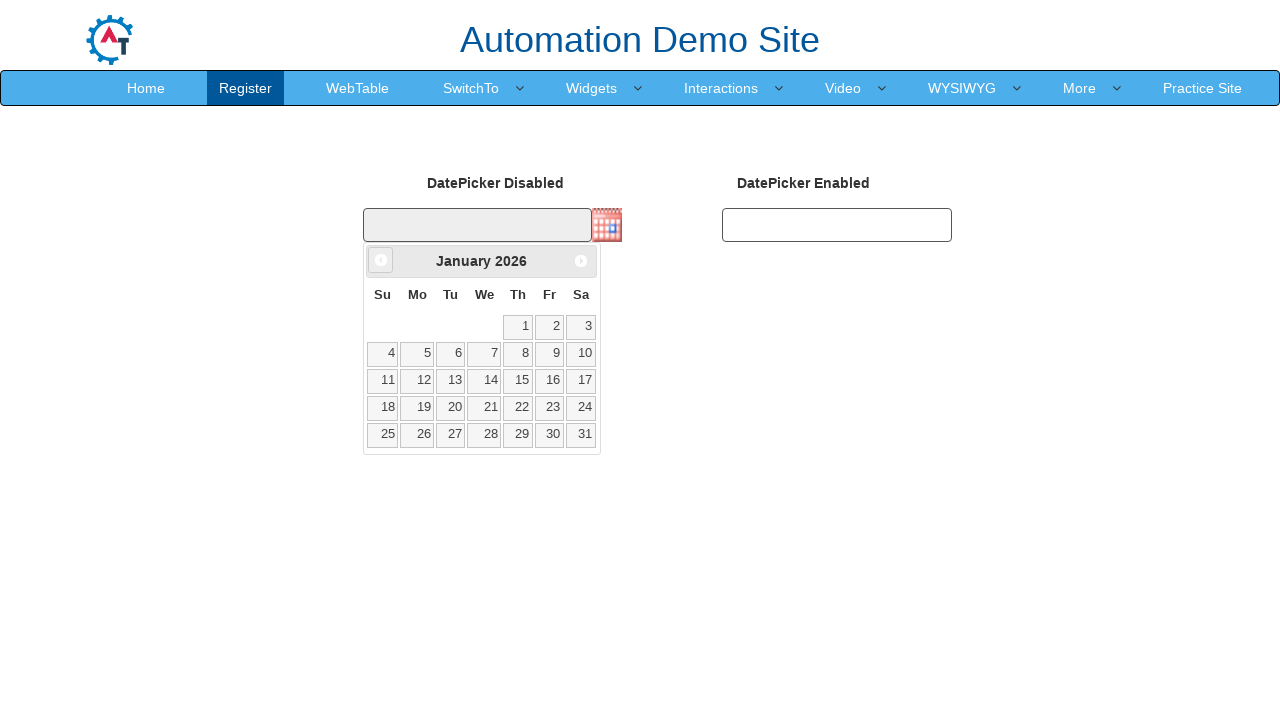

Waited 200ms for calendar to update after year navigation
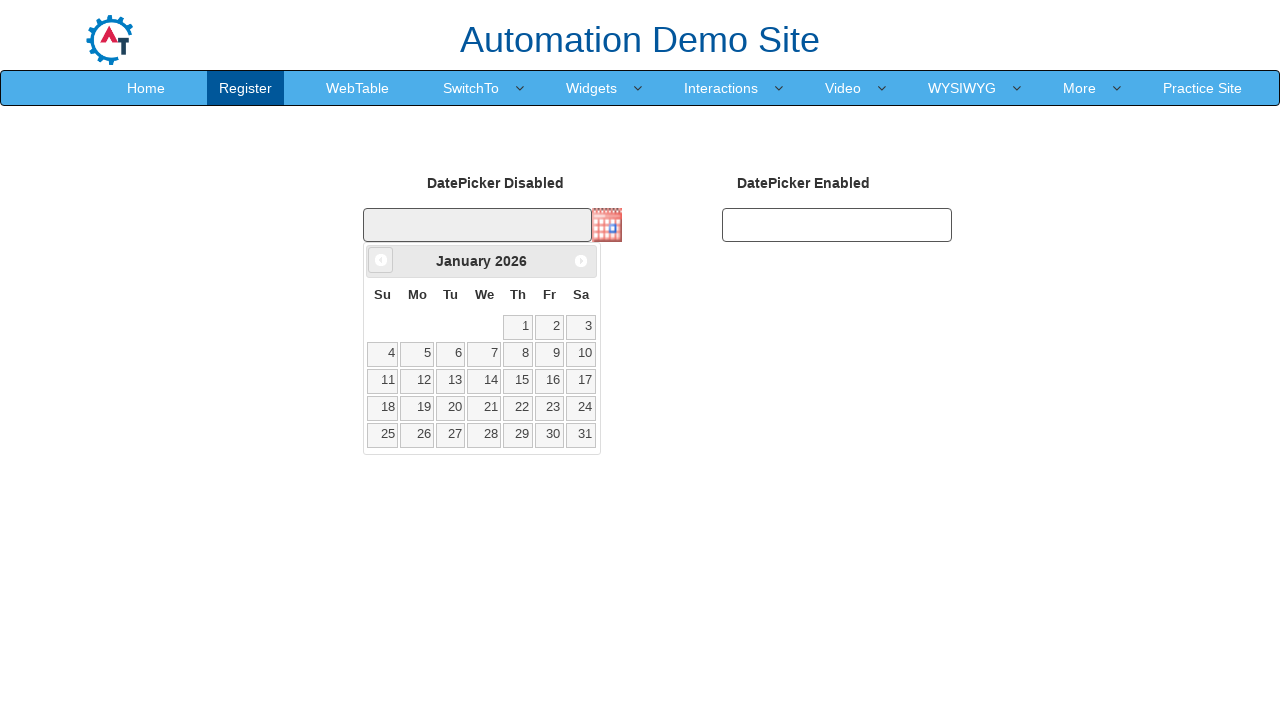

Clicked previous button to navigate to earlier year (current: 2026, target: 2025) at (381, 260) on xpath=//a[@title='Prev']
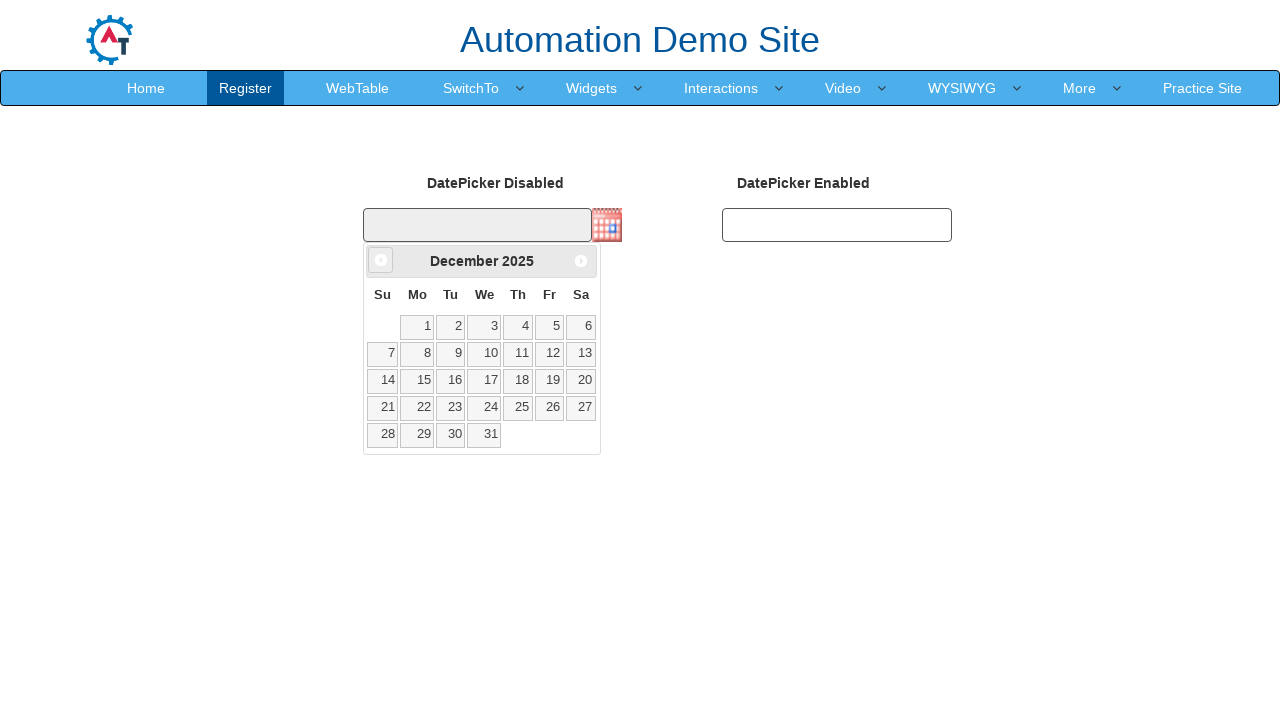

Waited 200ms for calendar to update after year navigation
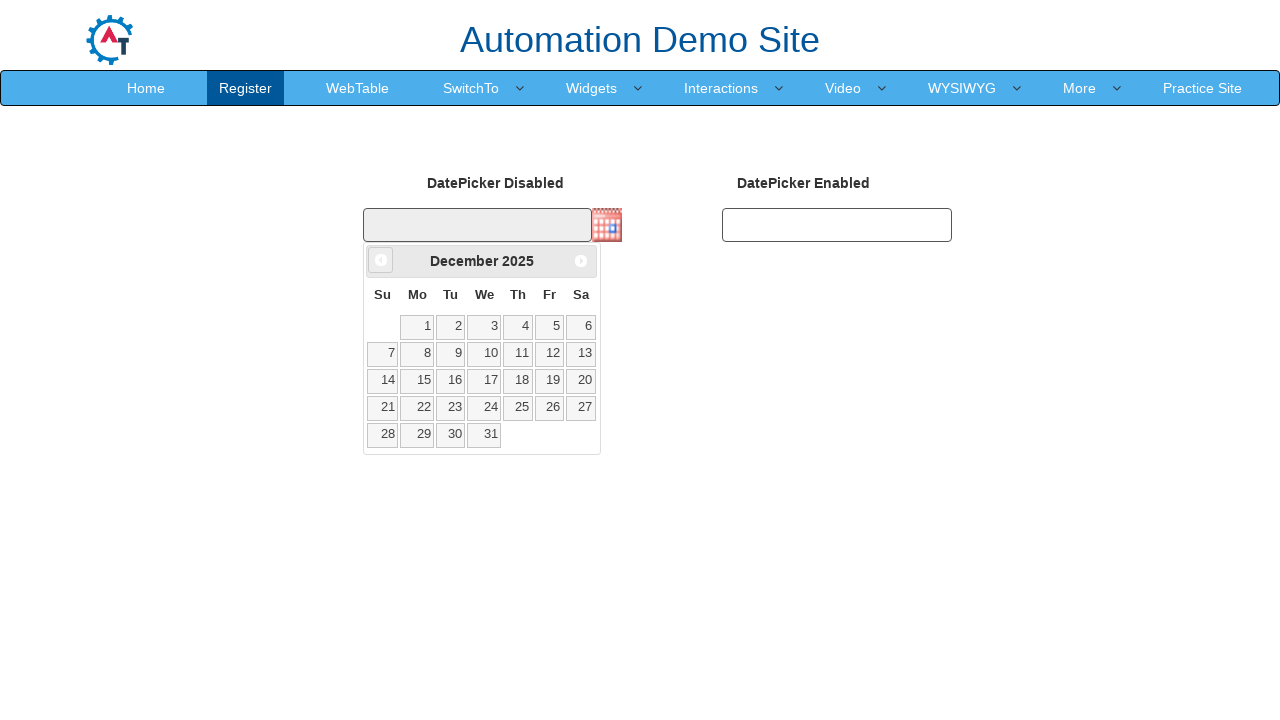

Clicked previous button to navigate to earlier month (current: December, target: March) at (381, 260) on xpath=//a[@title='Prev']
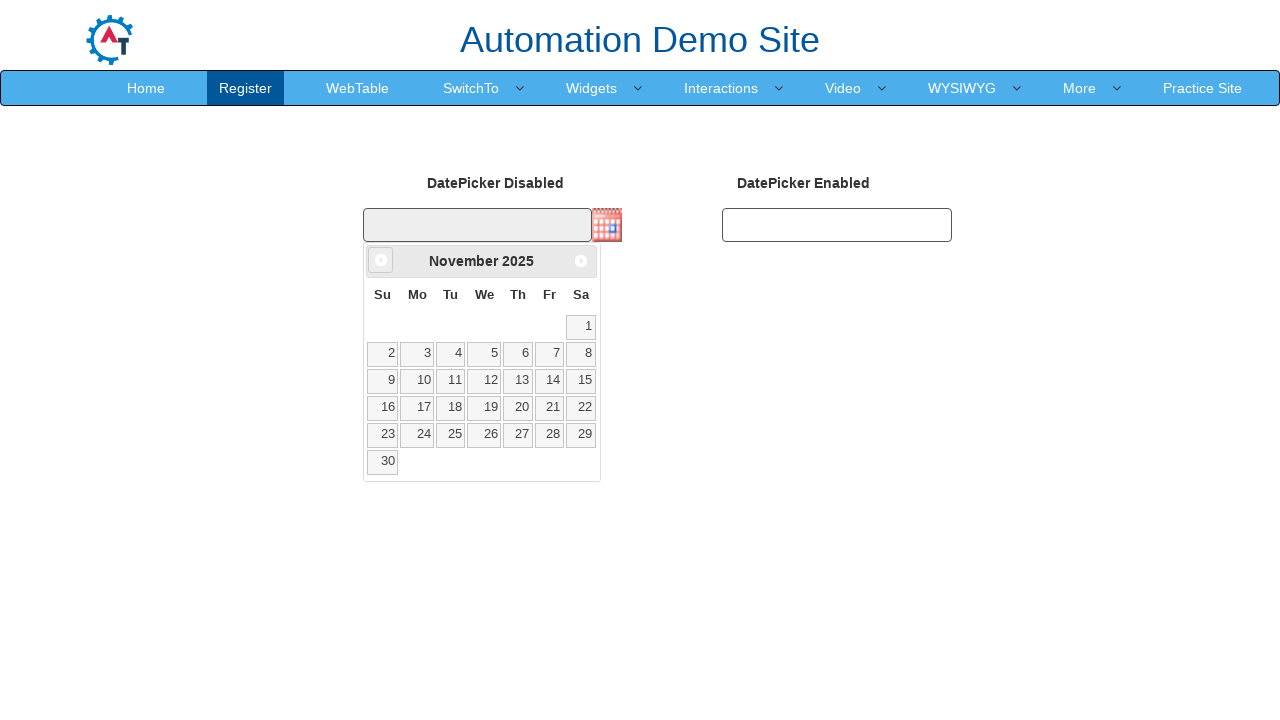

Waited 200ms for calendar to update after month navigation
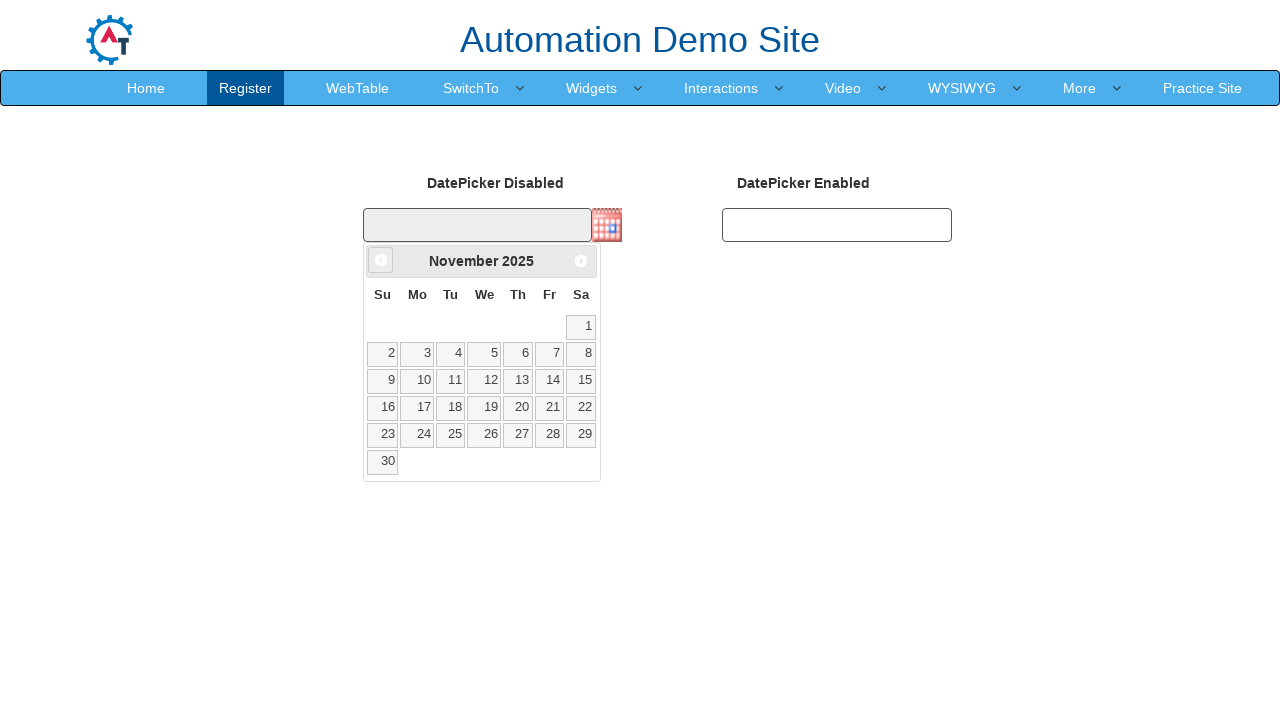

Clicked previous button to navigate to earlier month (current: November, target: March) at (381, 260) on xpath=//a[@title='Prev']
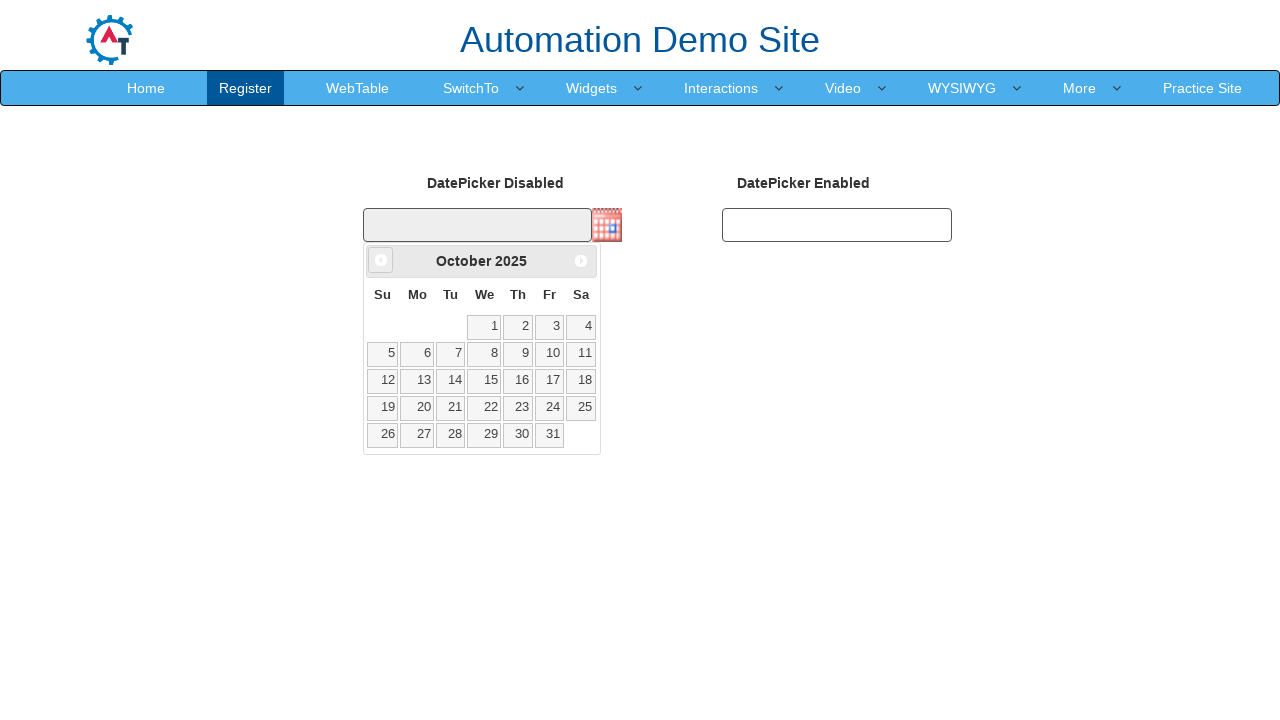

Waited 200ms for calendar to update after month navigation
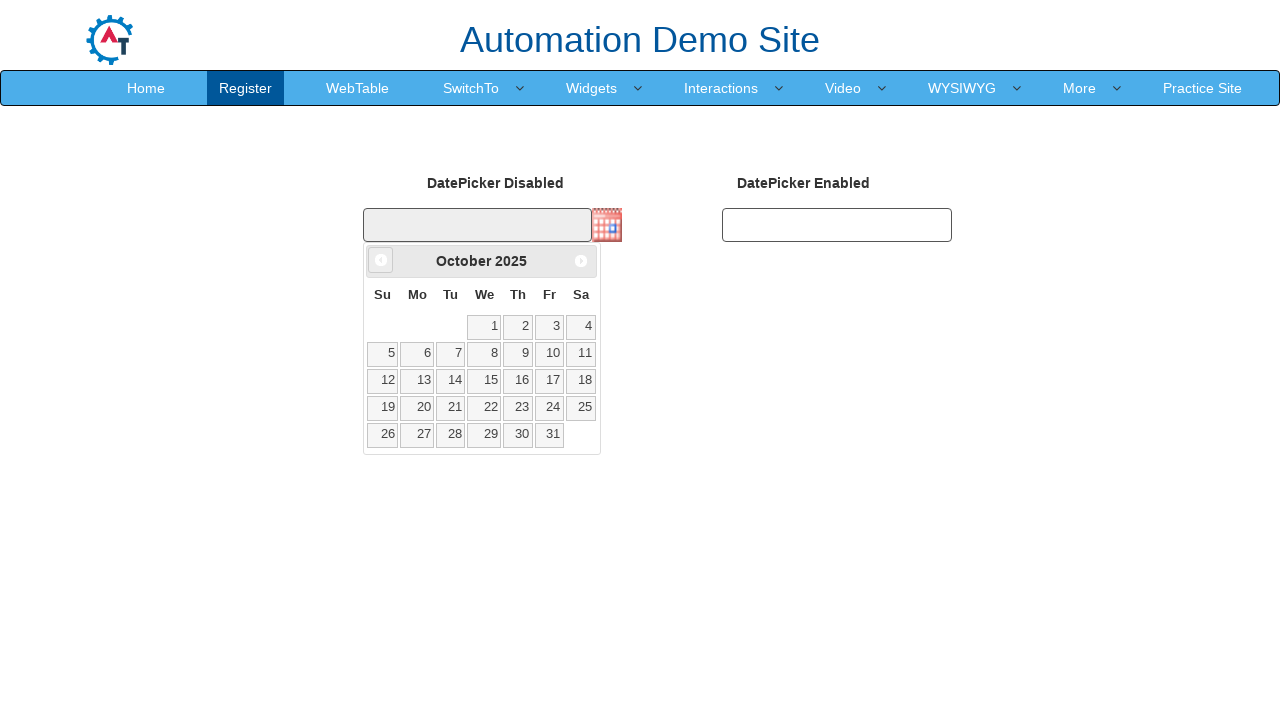

Clicked previous button to navigate to earlier month (current: October, target: March) at (381, 260) on xpath=//a[@title='Prev']
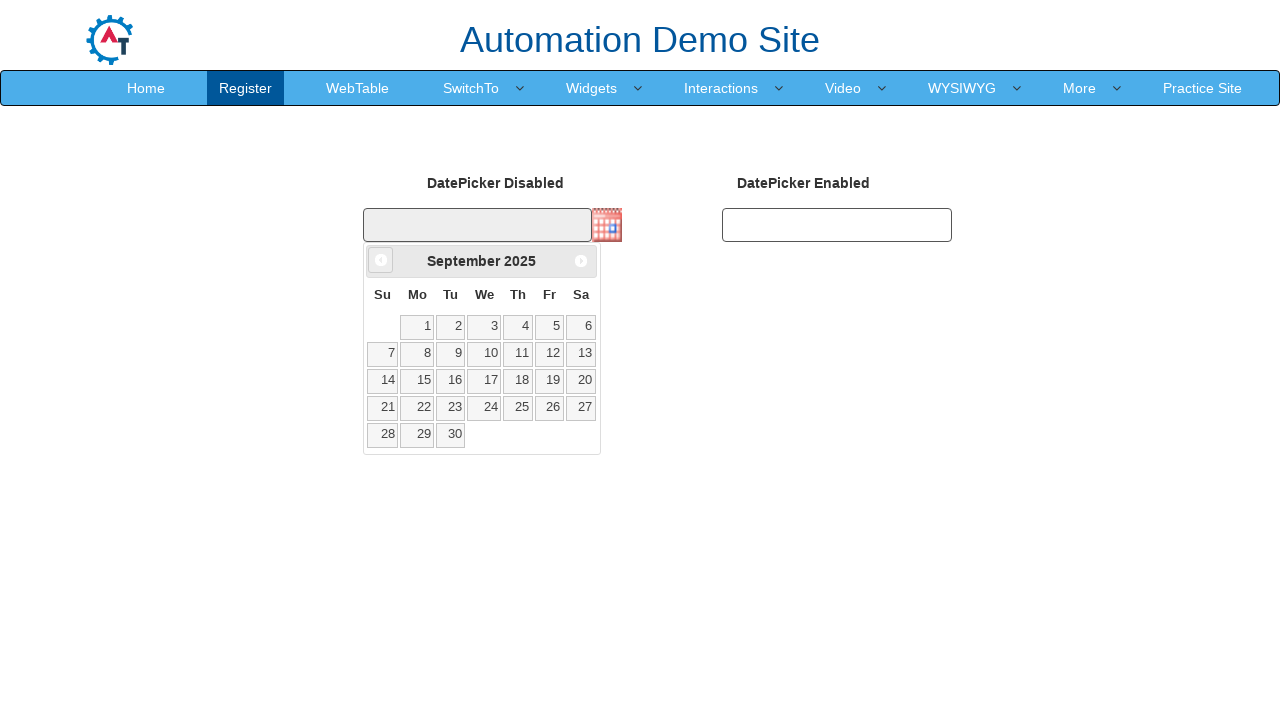

Waited 200ms for calendar to update after month navigation
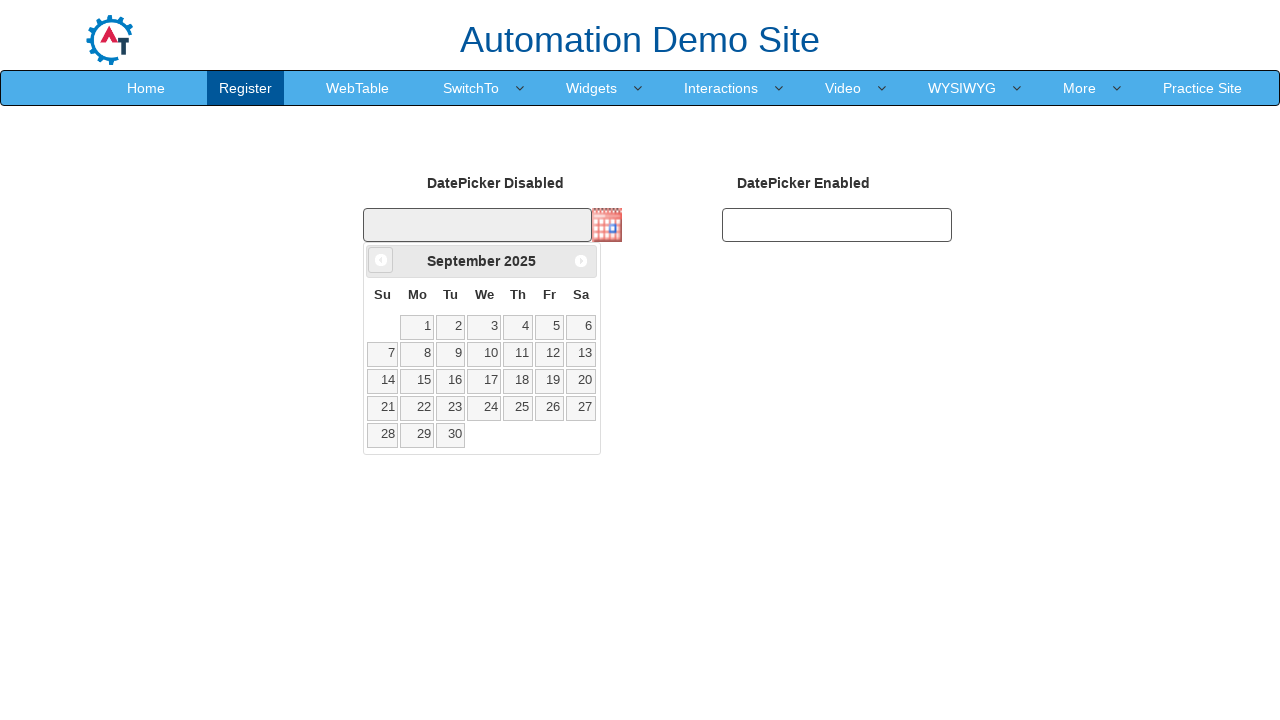

Clicked previous button to navigate to earlier month (current: September, target: March) at (381, 260) on xpath=//a[@title='Prev']
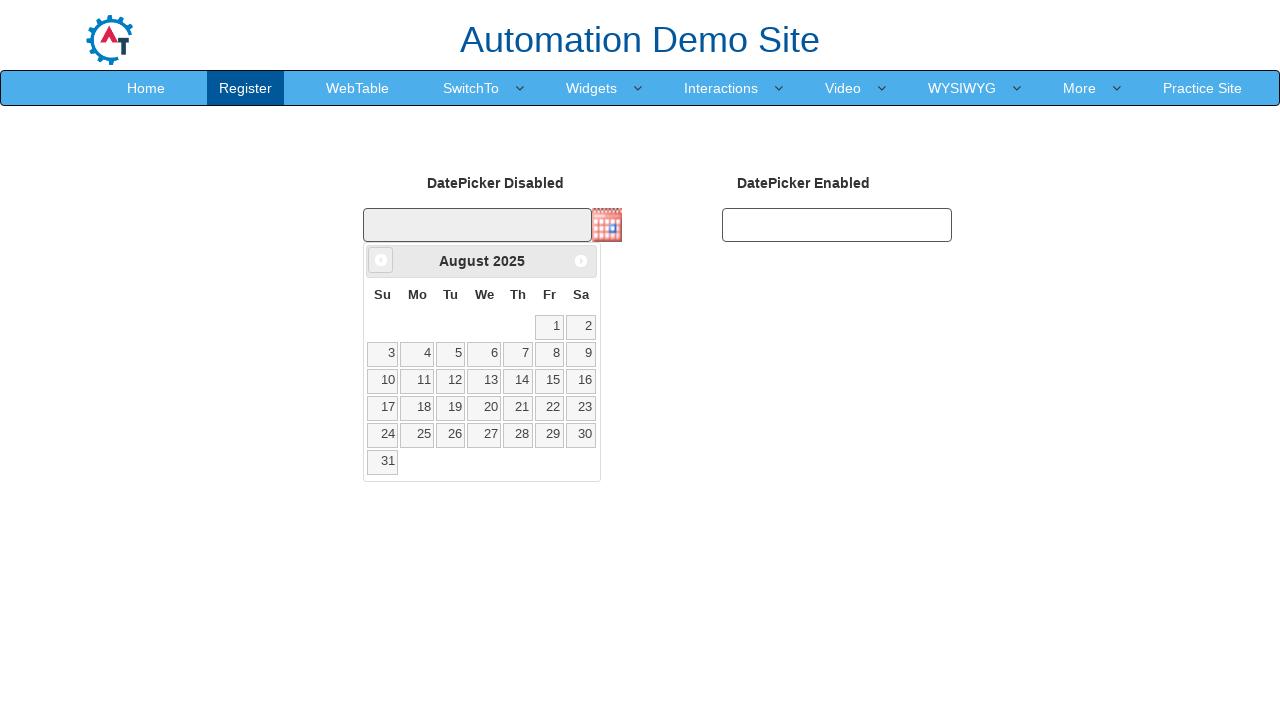

Waited 200ms for calendar to update after month navigation
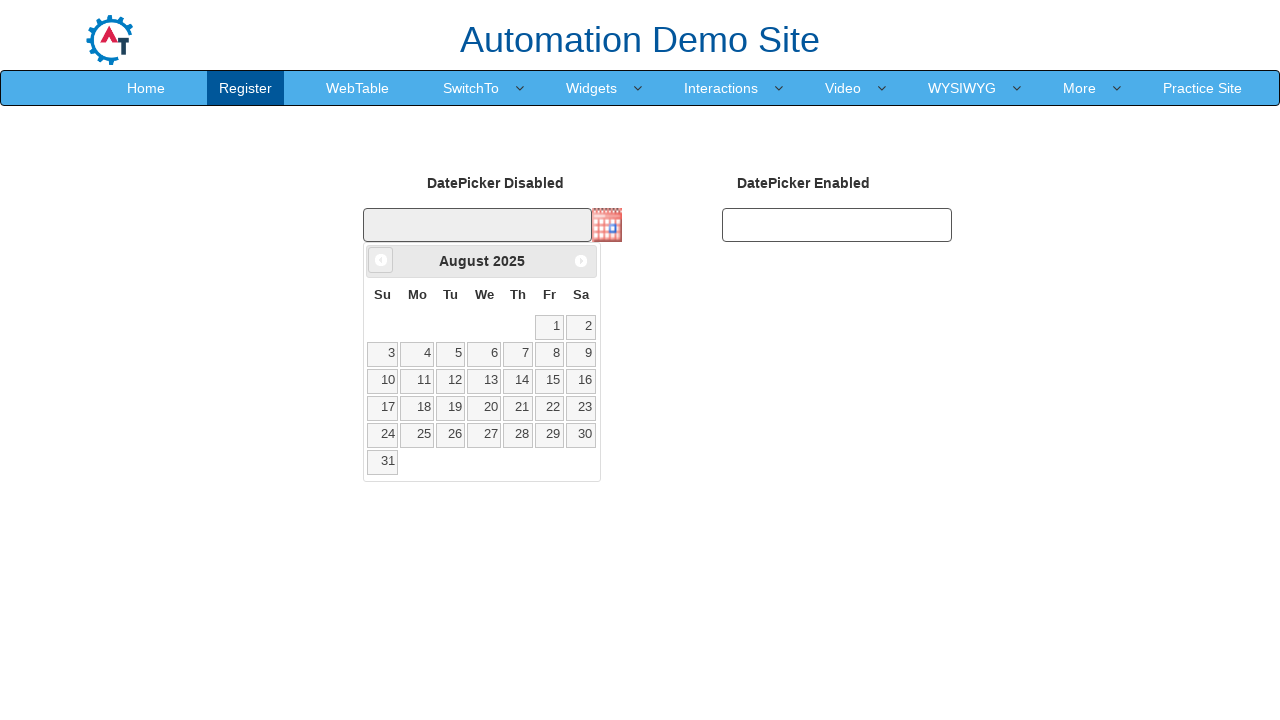

Clicked previous button to navigate to earlier month (current: August, target: March) at (381, 260) on xpath=//a[@title='Prev']
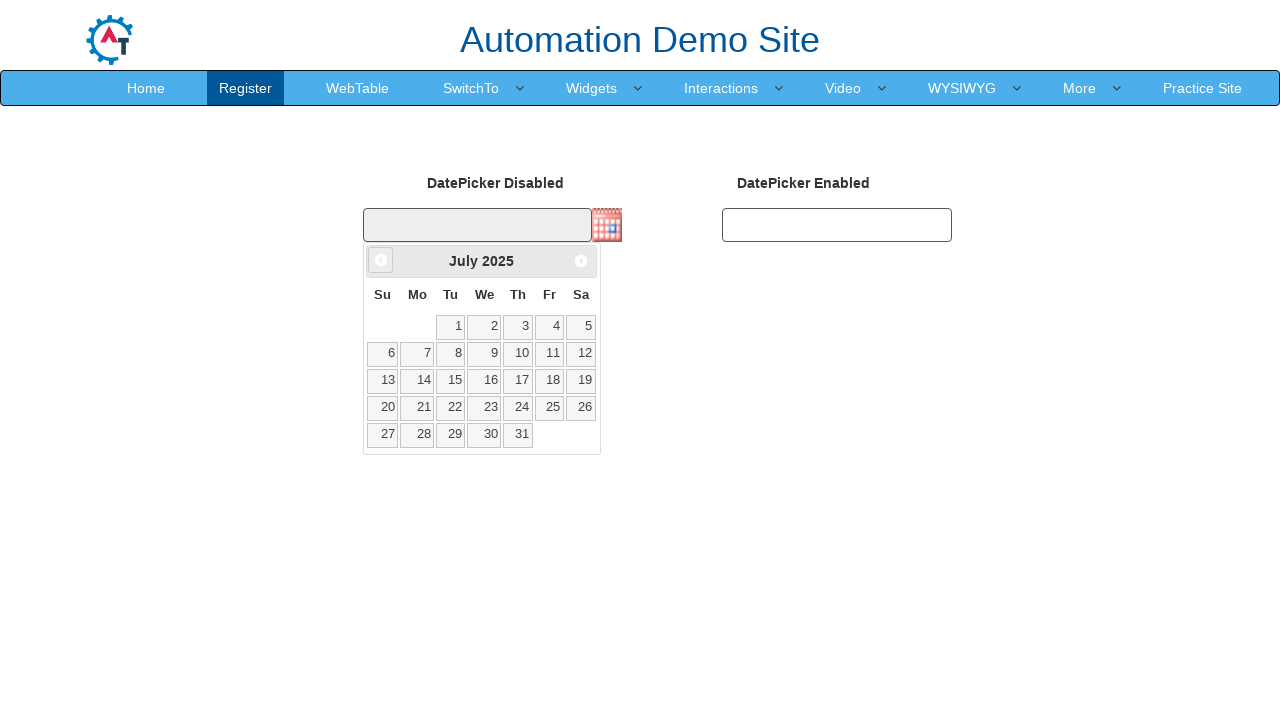

Waited 200ms for calendar to update after month navigation
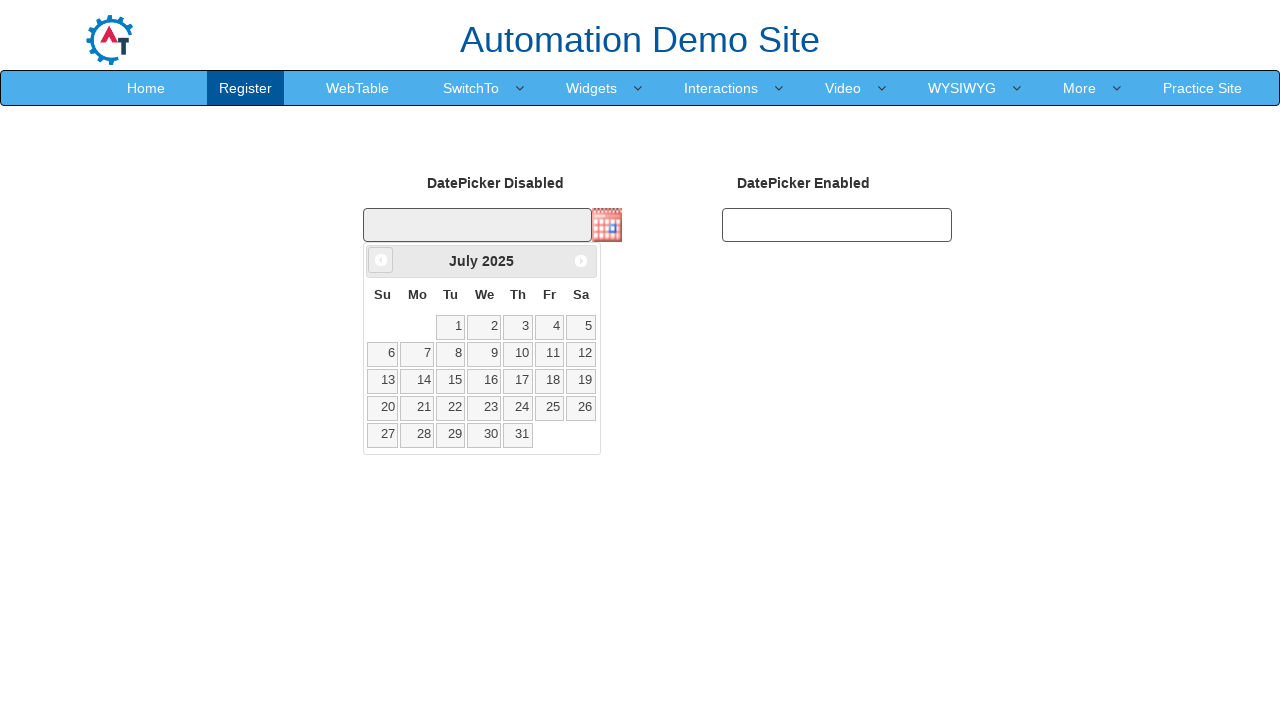

Clicked previous button to navigate to earlier month (current: July, target: March) at (381, 260) on xpath=//a[@title='Prev']
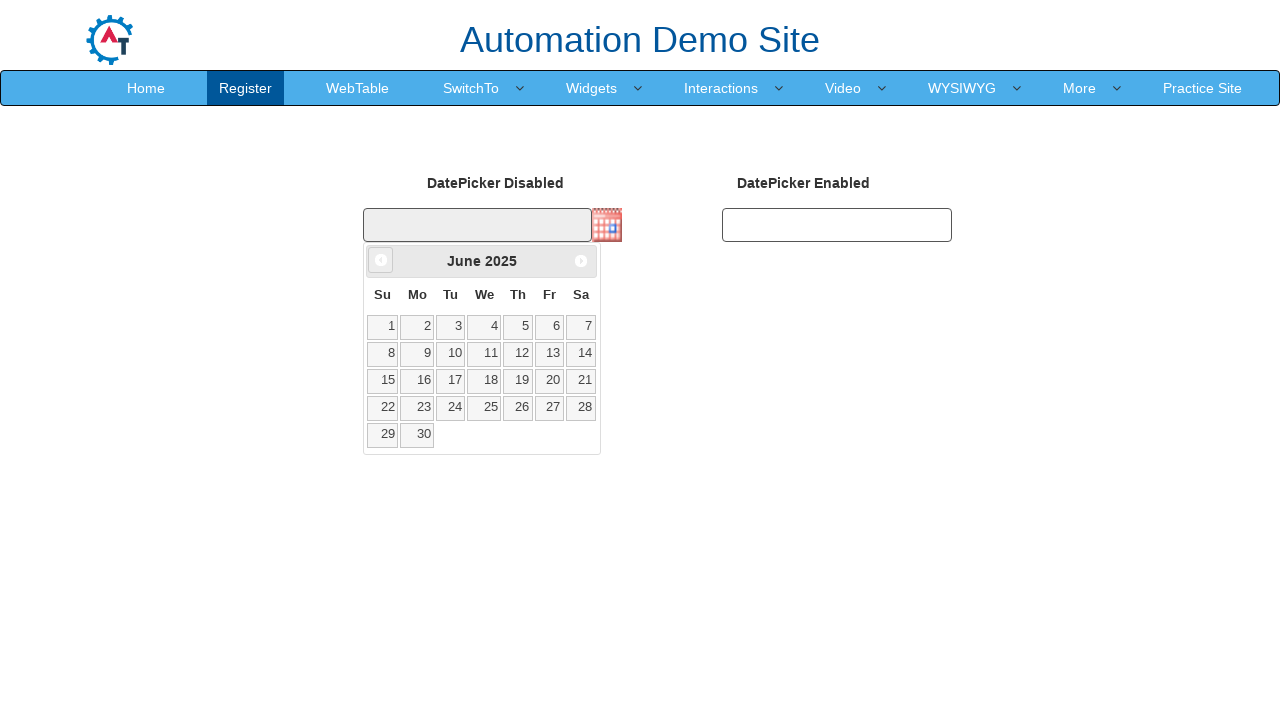

Waited 200ms for calendar to update after month navigation
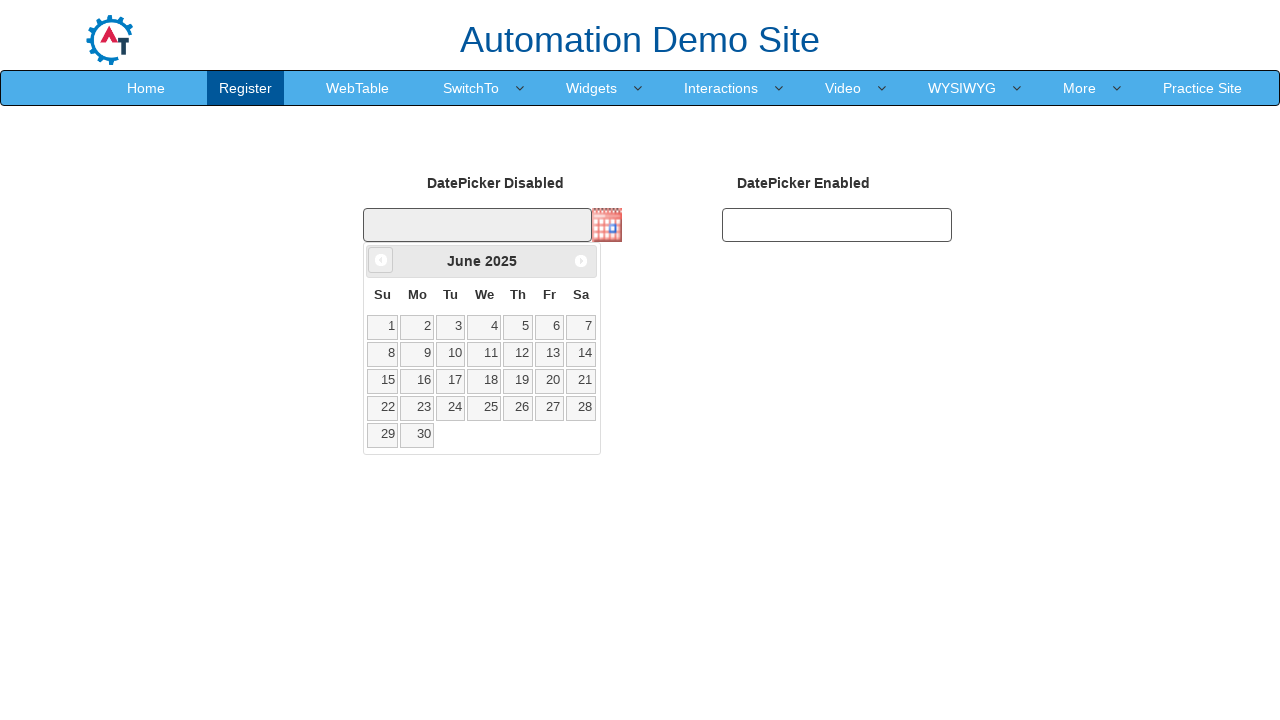

Clicked previous button to navigate to earlier month (current: June, target: March) at (381, 260) on xpath=//a[@title='Prev']
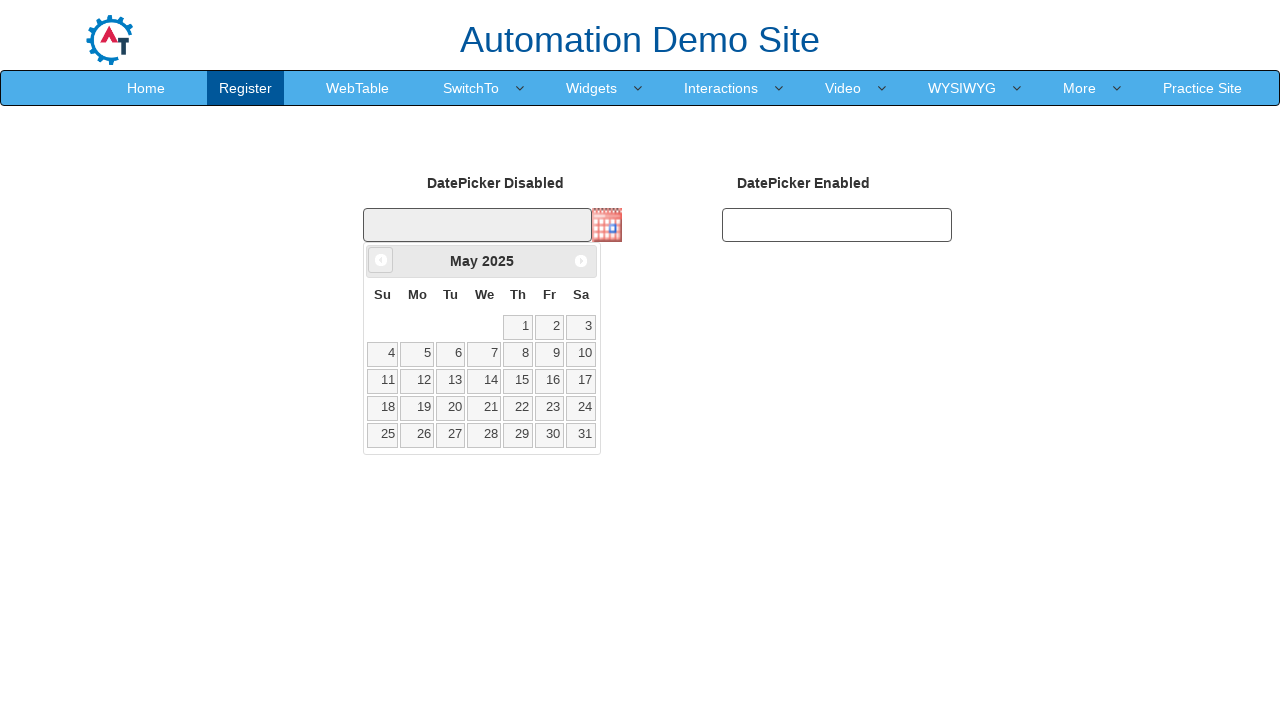

Waited 200ms for calendar to update after month navigation
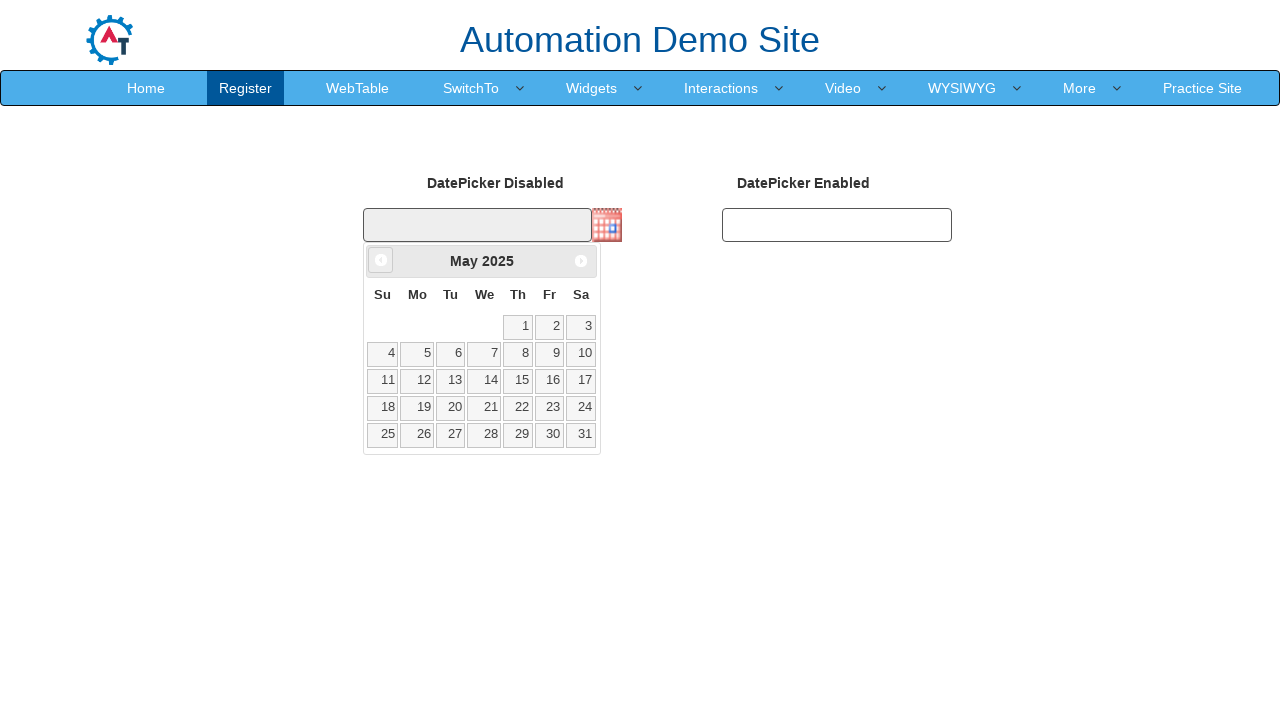

Clicked previous button to navigate to earlier month (current: May, target: March) at (381, 260) on xpath=//a[@title='Prev']
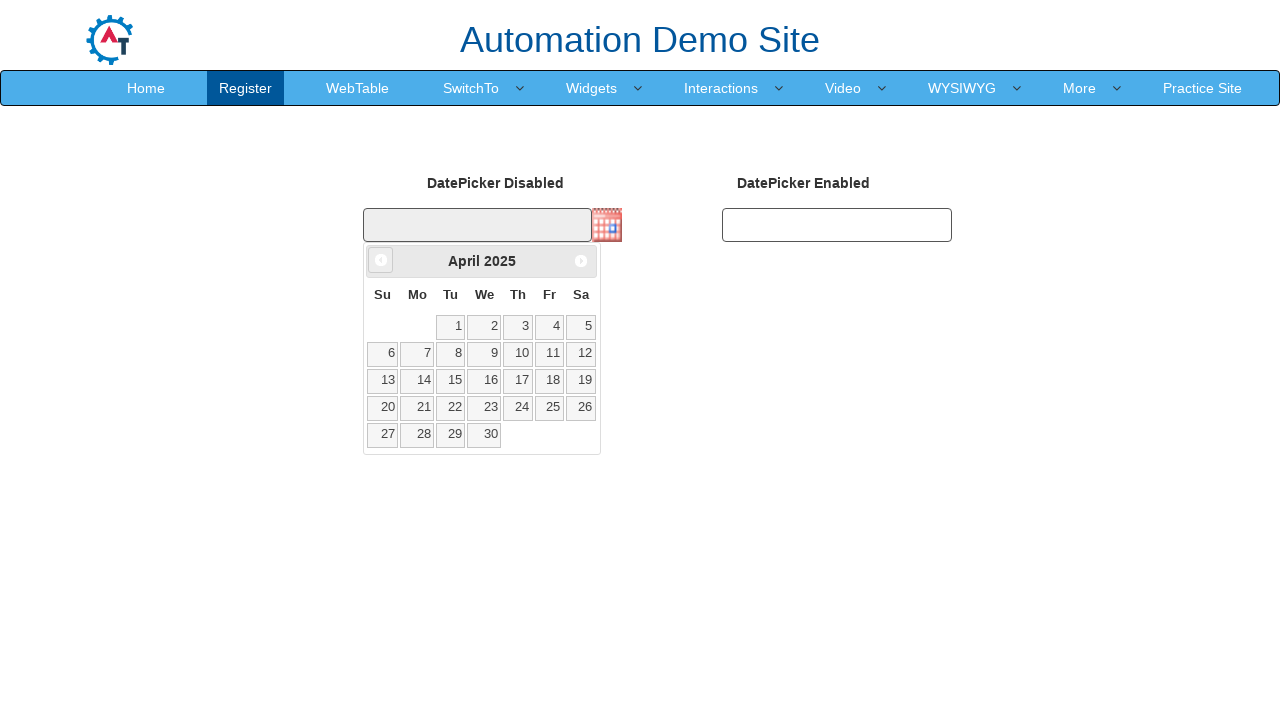

Waited 200ms for calendar to update after month navigation
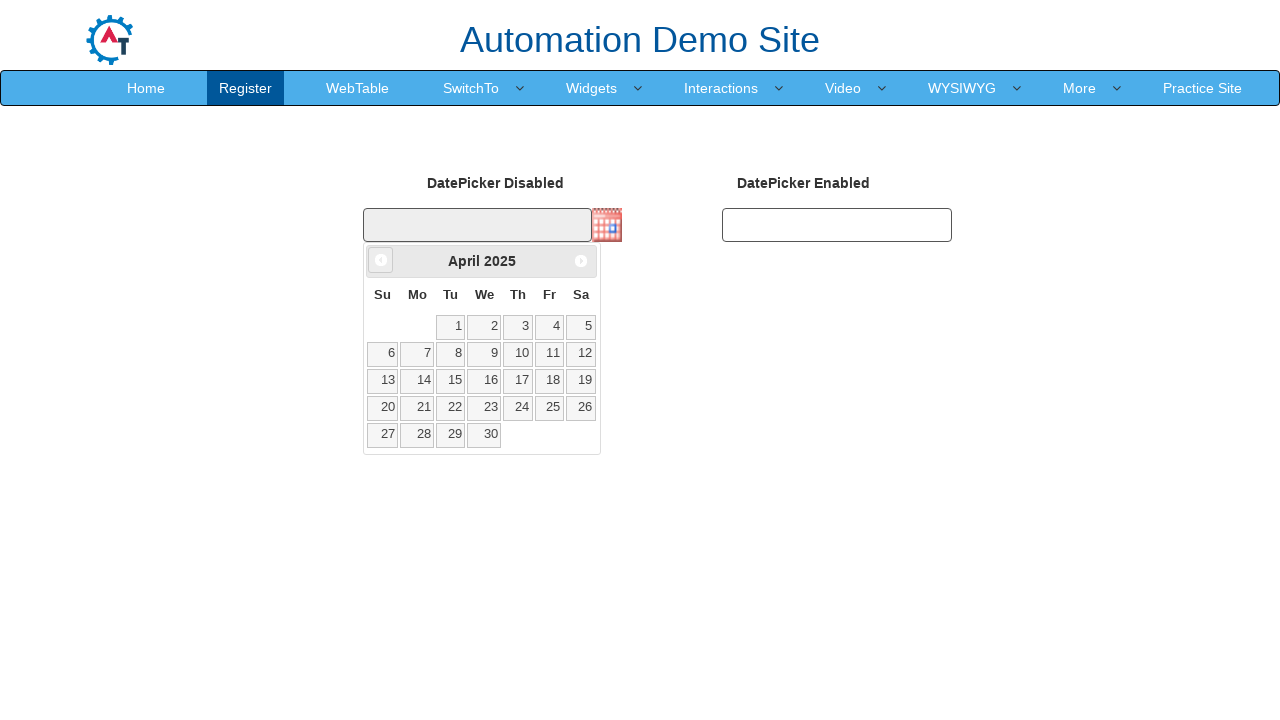

Clicked previous button to navigate to earlier month (current: April, target: March) at (381, 260) on xpath=//a[@title='Prev']
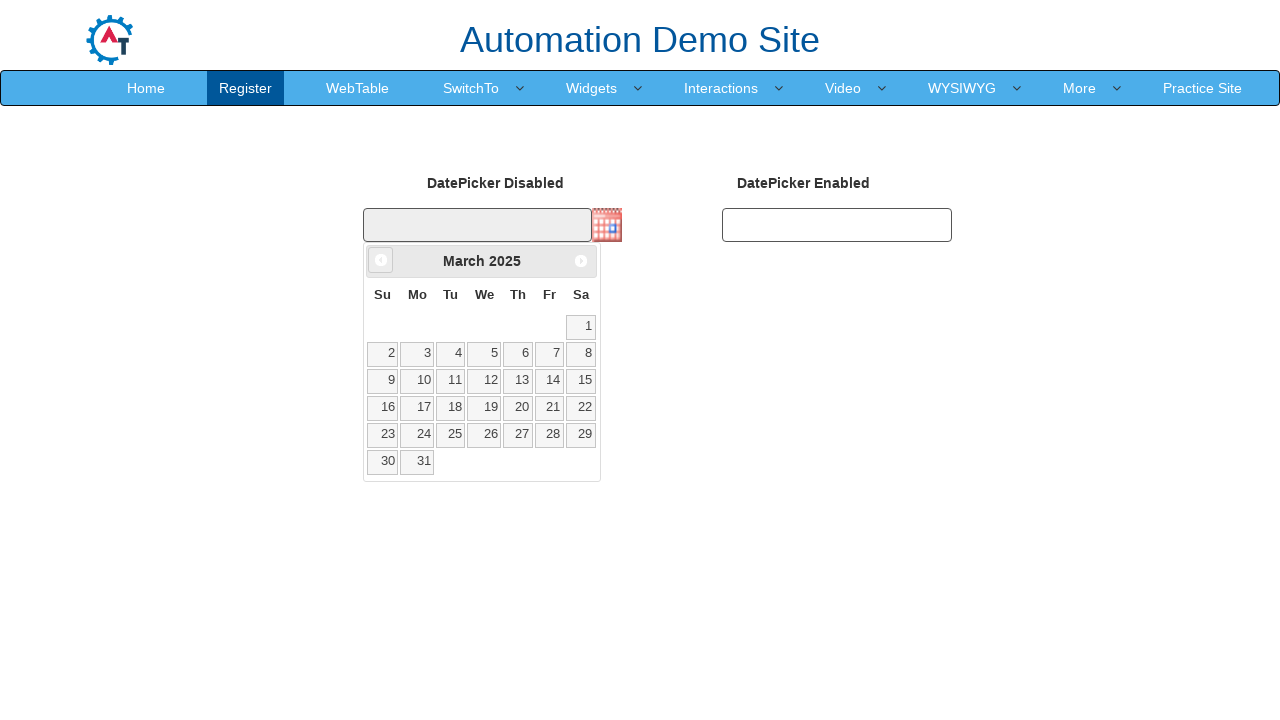

Waited 200ms for calendar to update after month navigation
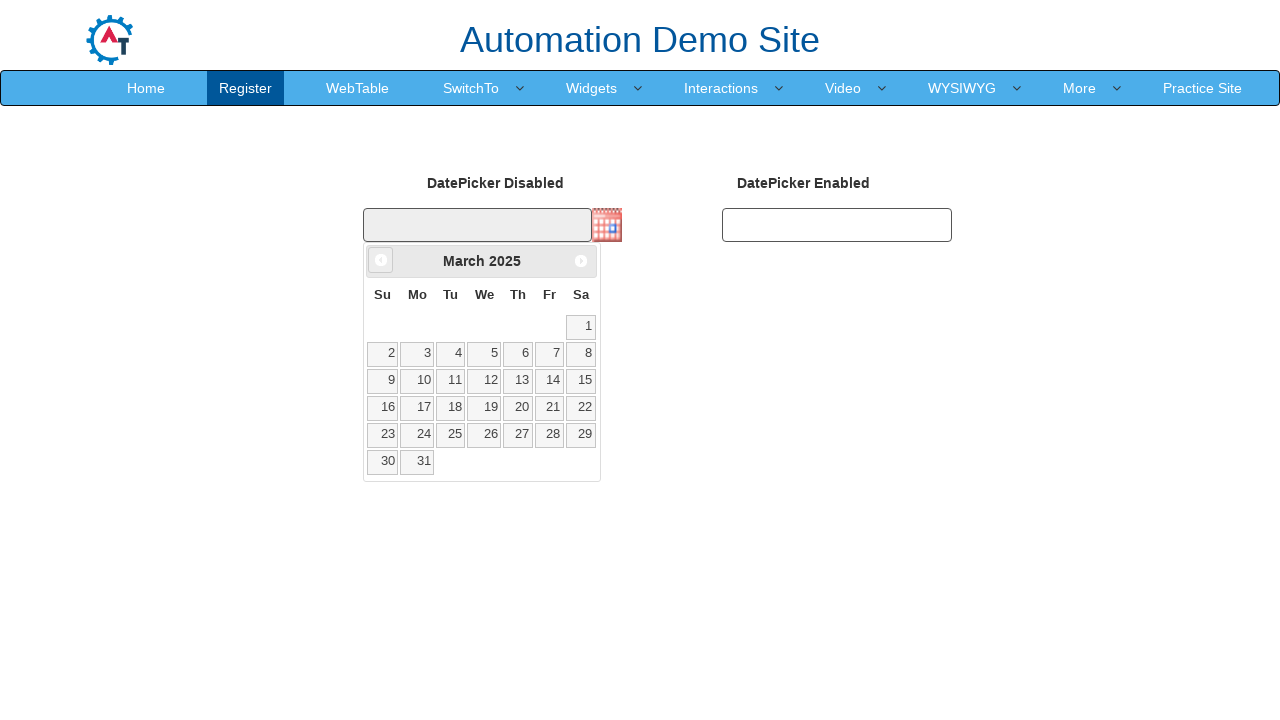

Clicked on day 15 in the calendar at (581, 381) on //table[@class='ui-datepicker-calendar']/tbody/tr/td/a[text()=15]
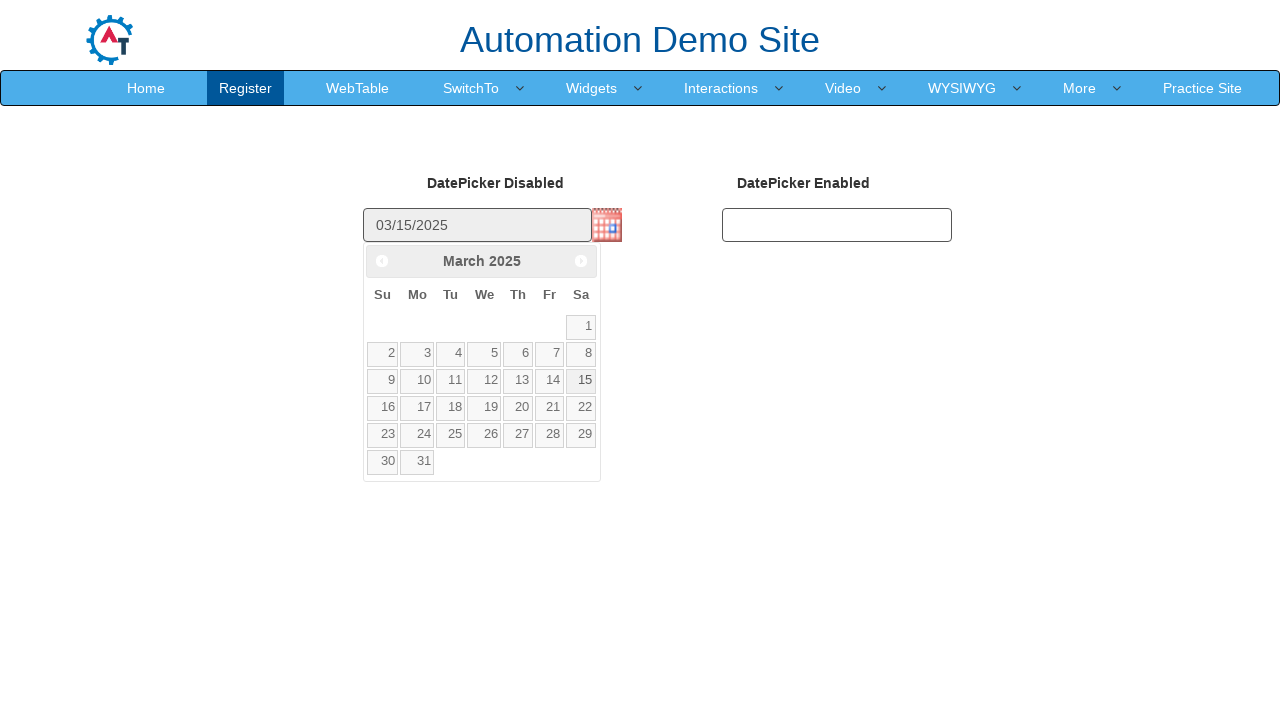

Verified that a date was selected and the datepicker input field is populated
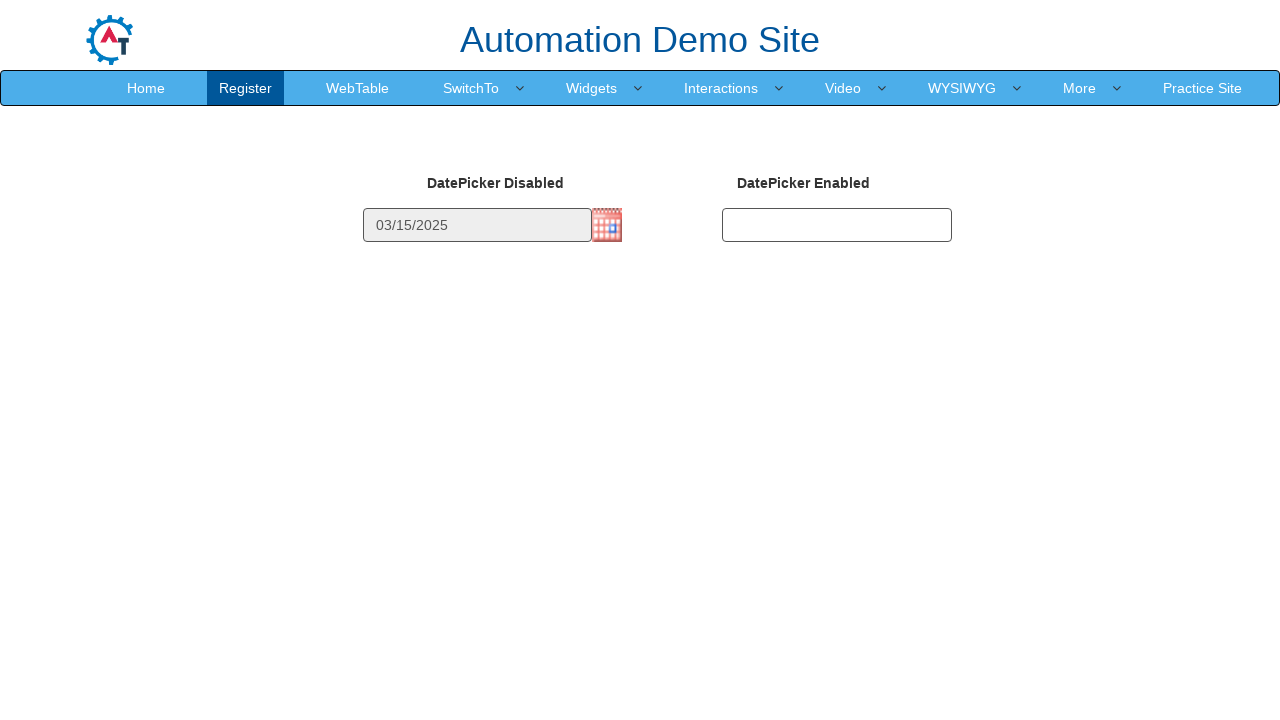

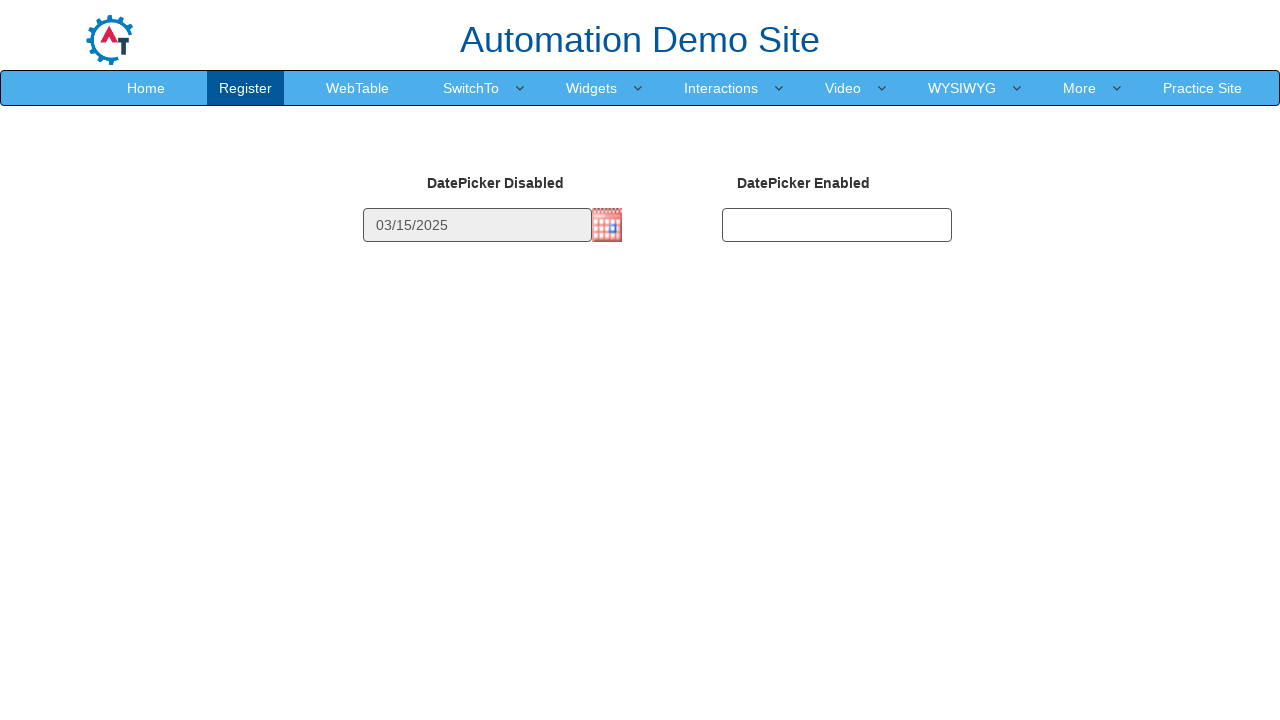